Tests file upload functionality by selecting a file, clicking the upload button, and verifying the uploaded filename is displayed correctly.

Starting URL: https://the-internet.herokuapp.com/upload

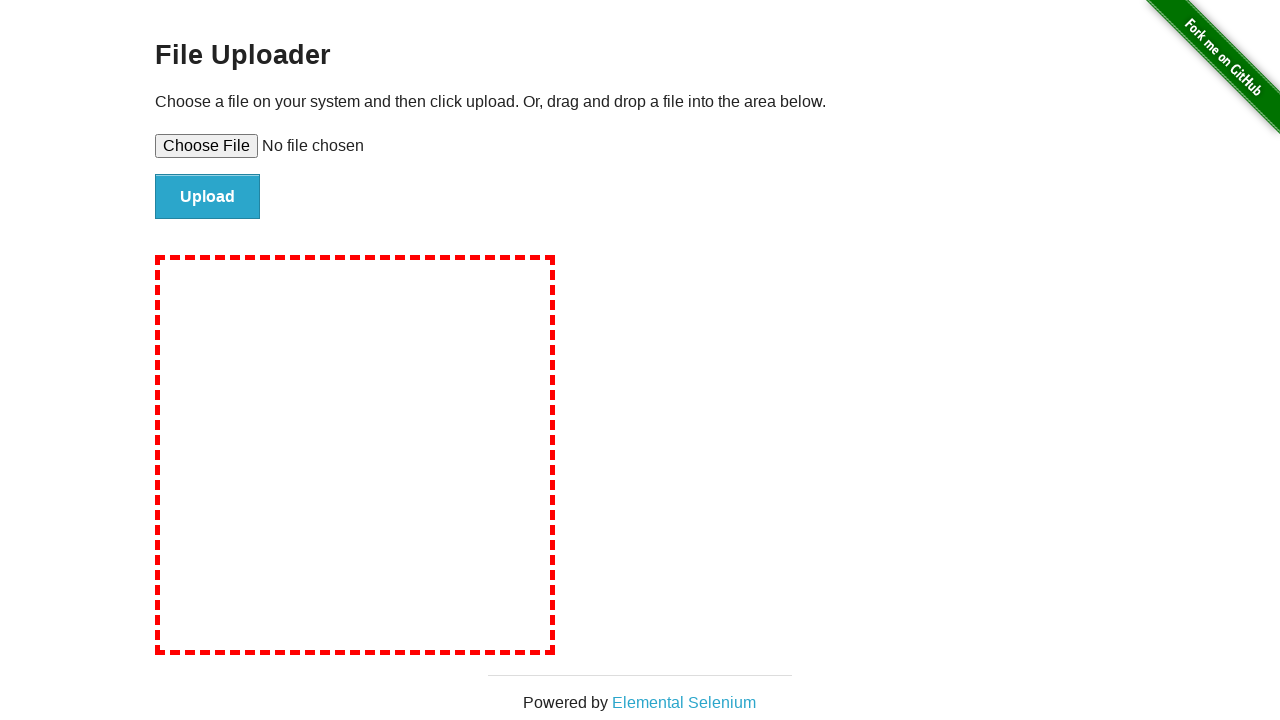

File input element is attached and ready
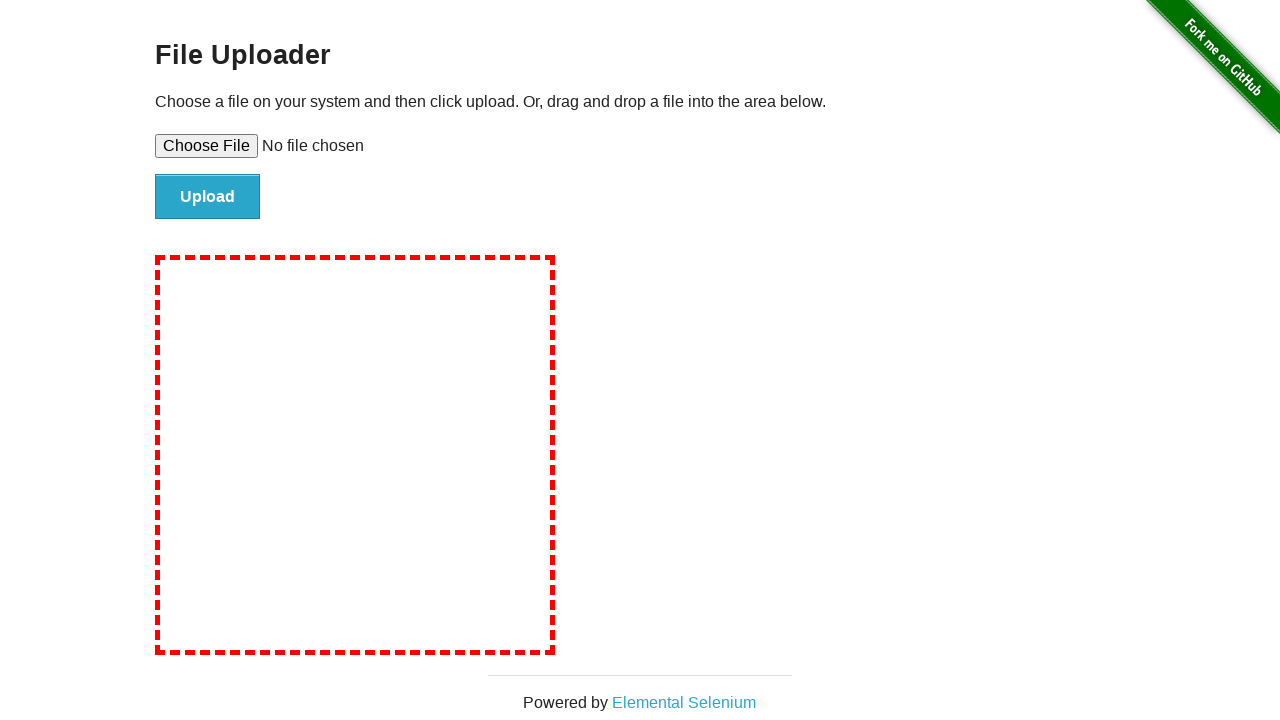

Created temporary test file for upload
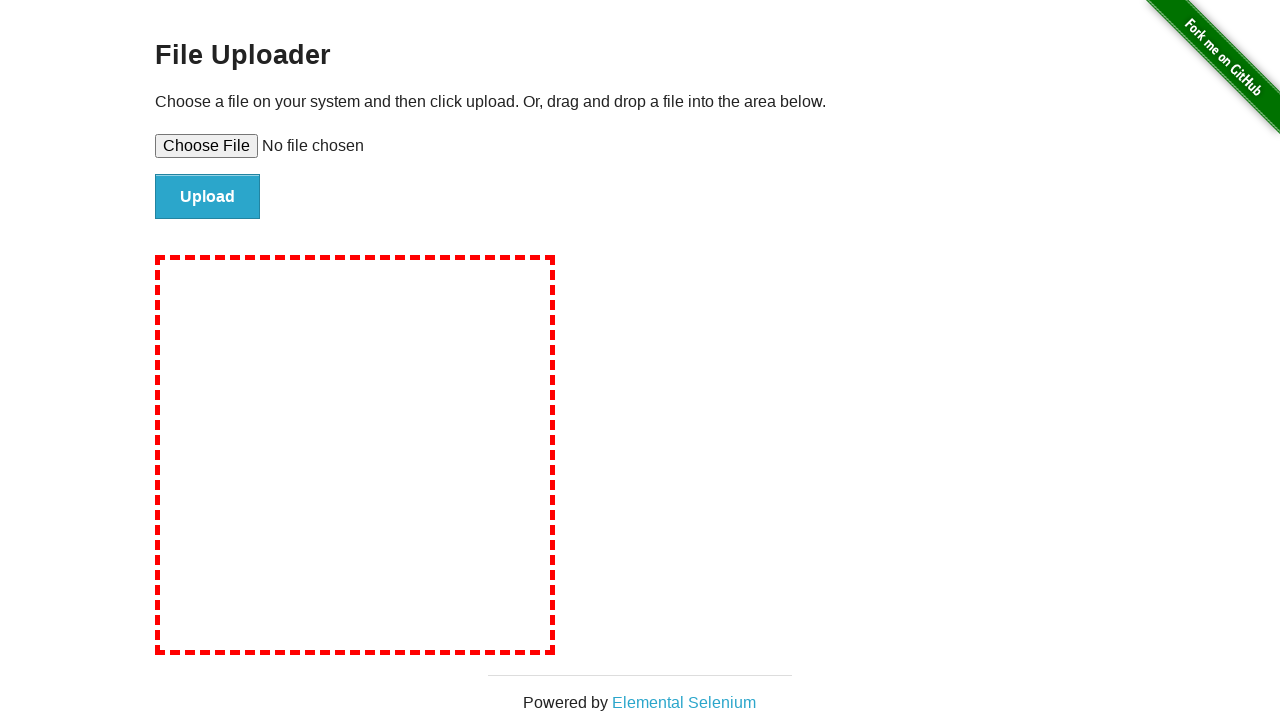

Selected test file for upload
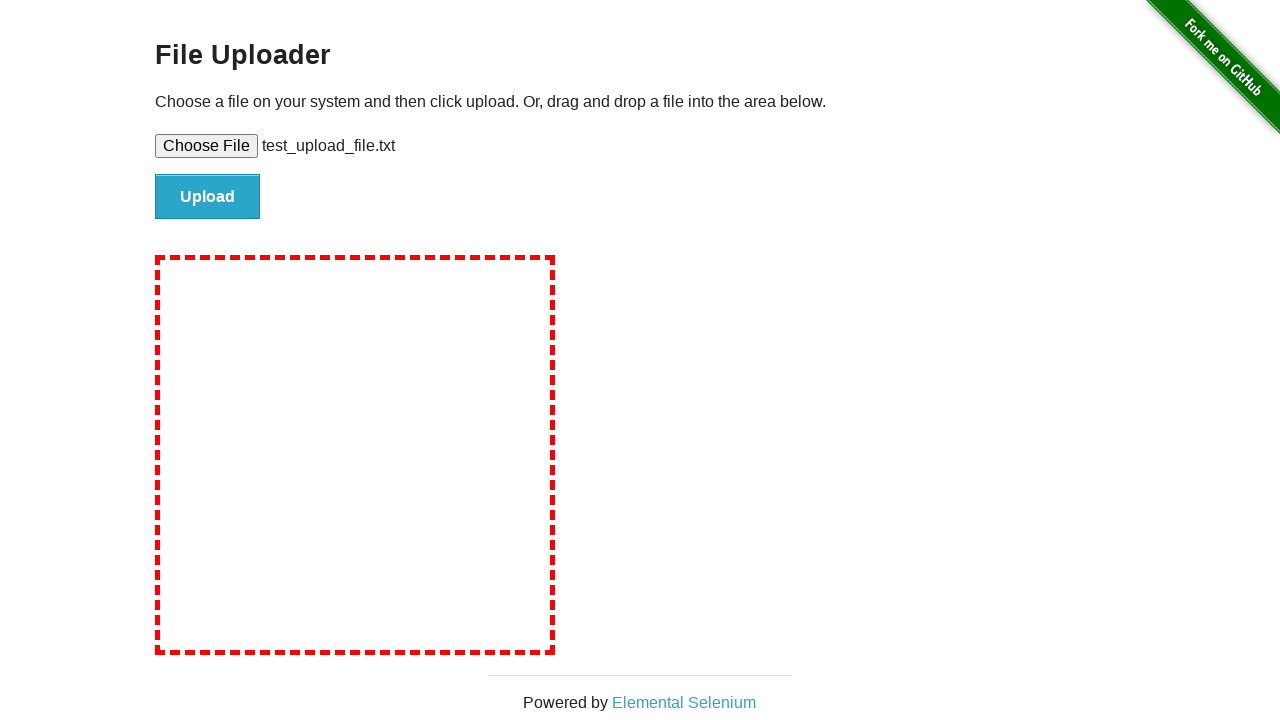

Clicked upload button to submit file at (208, 197) on #file-submit
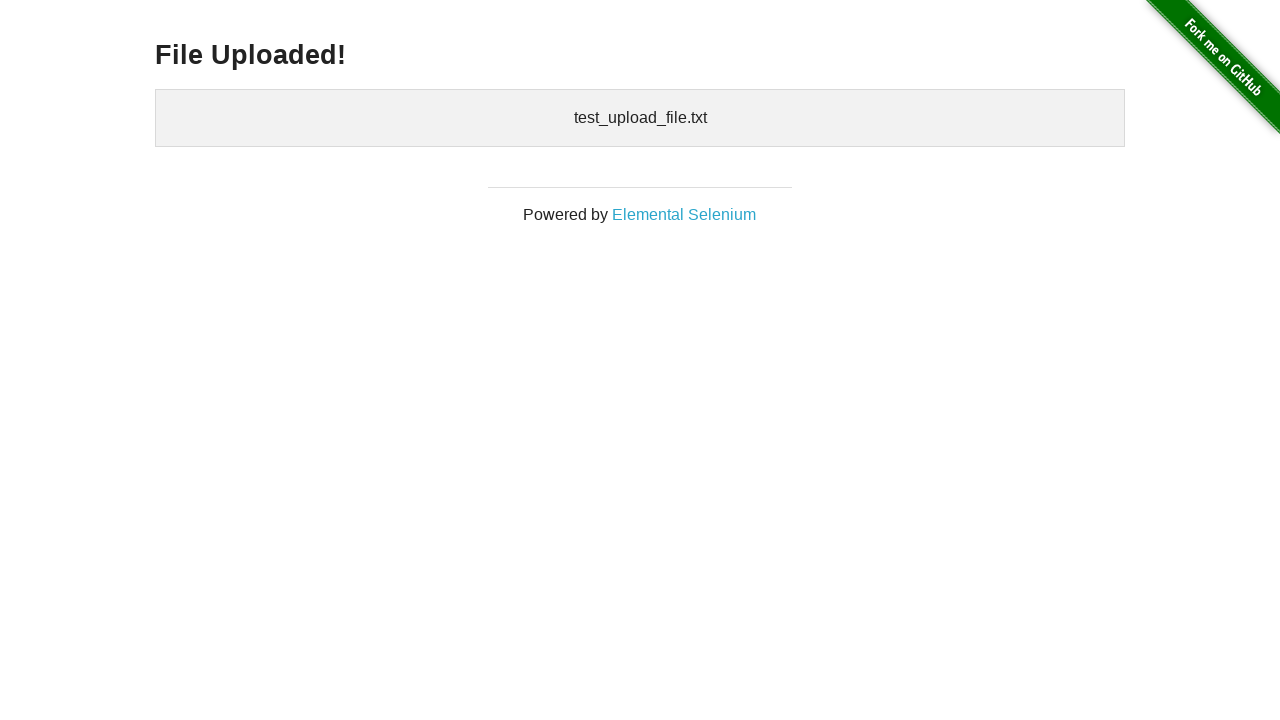

Uploaded files element is now visible
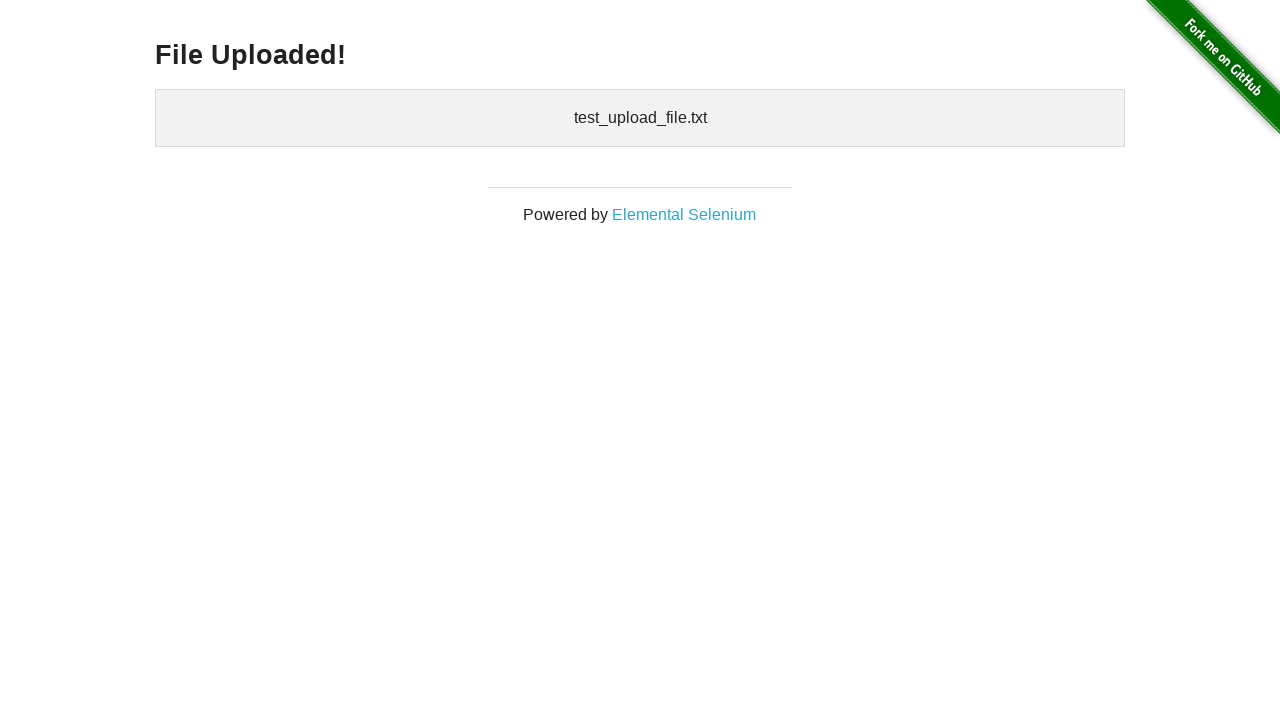

Verified uploaded filename 'test_upload_file.txt' is displayed correctly
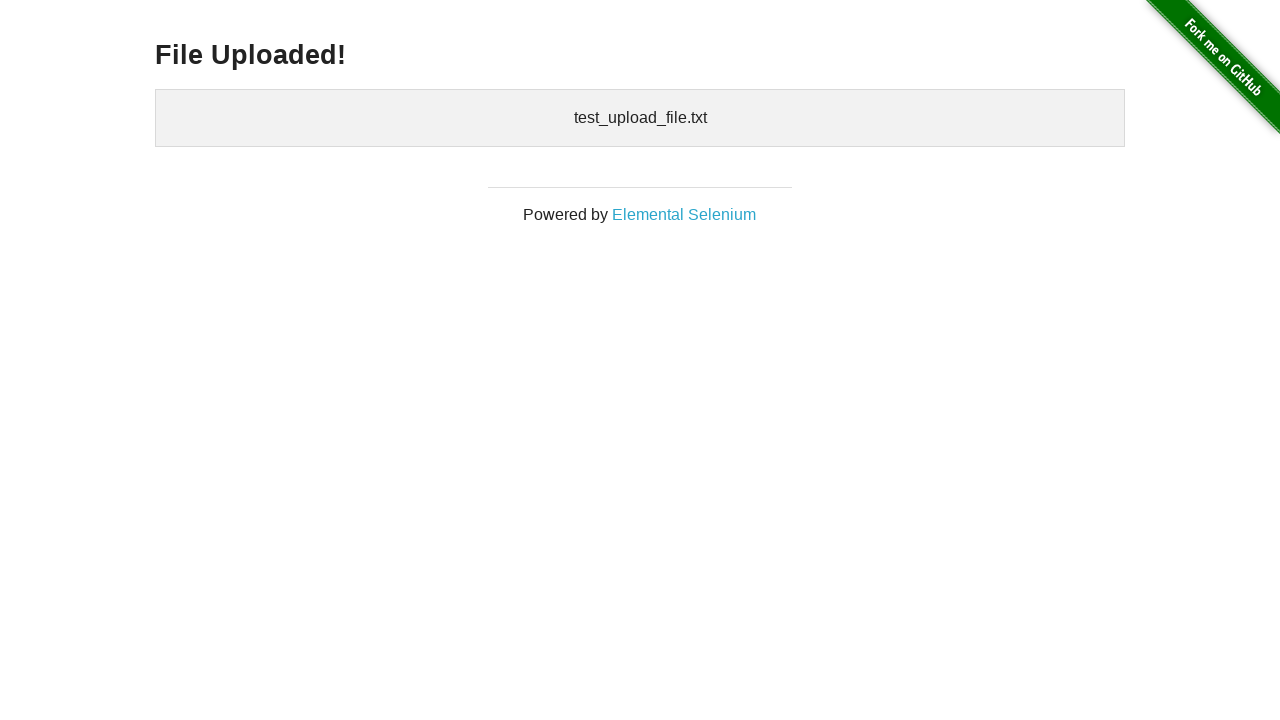

Cleaned up temporary test file
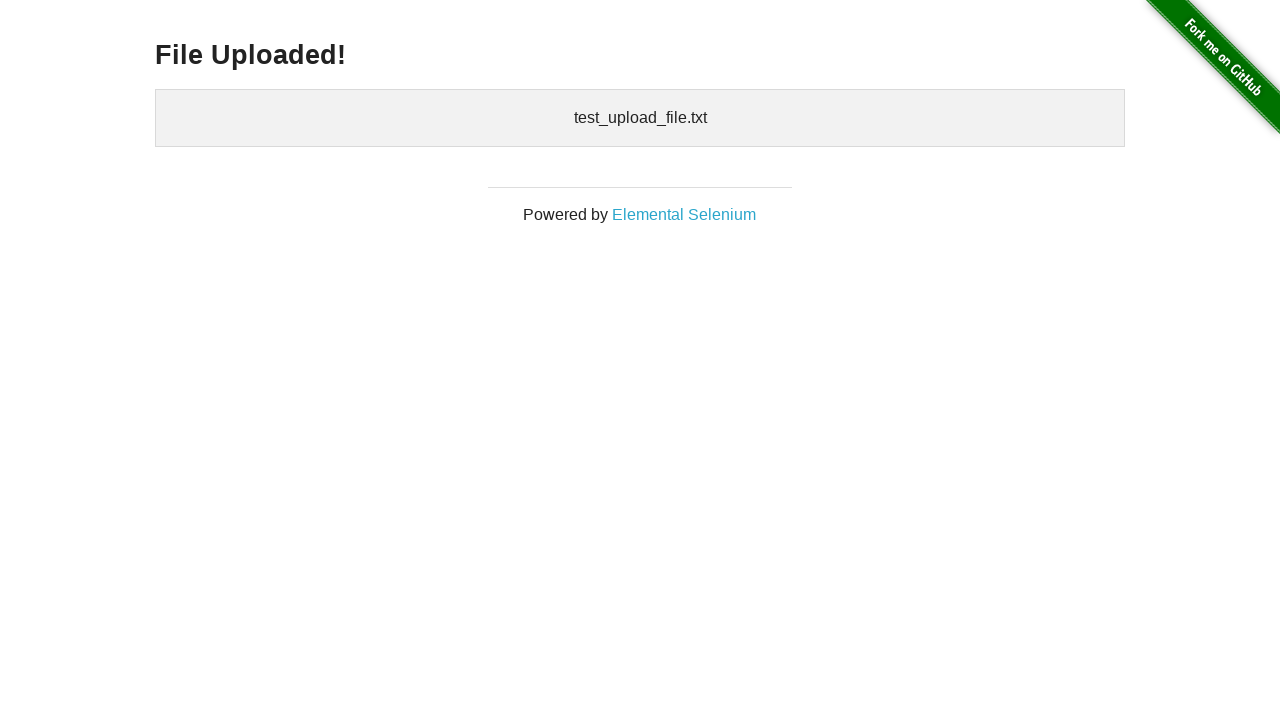

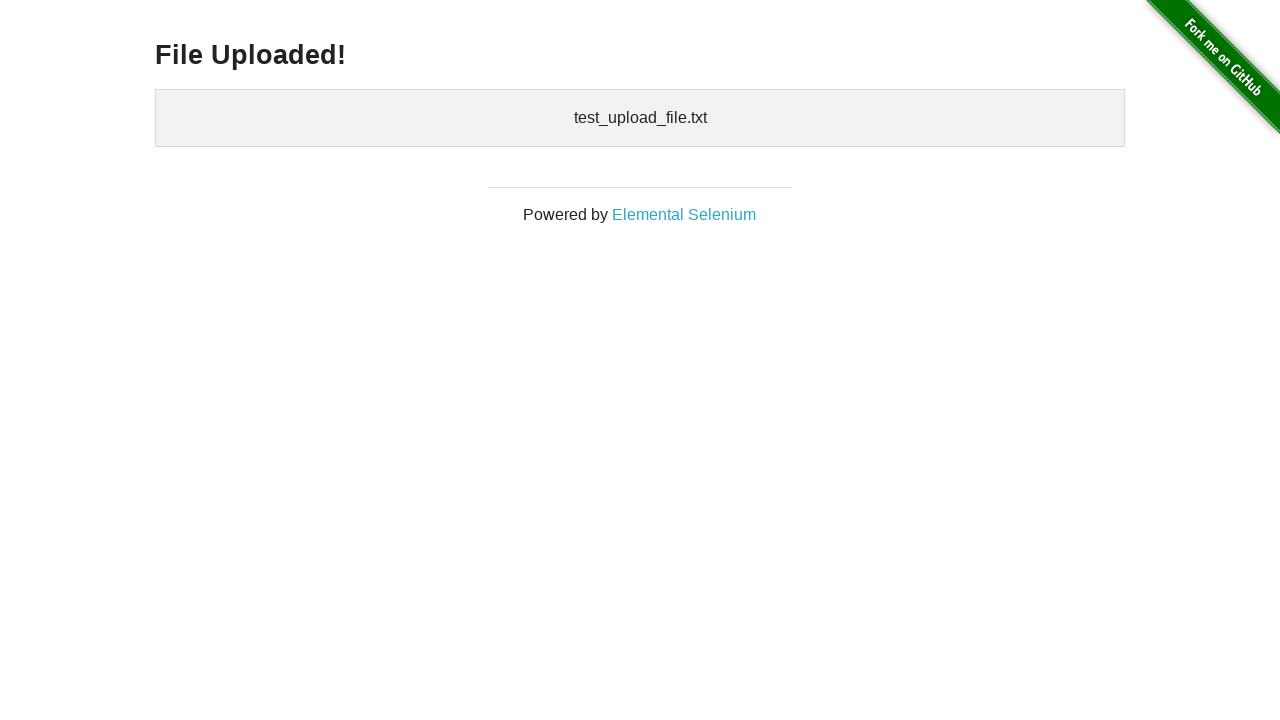